Tests slider interaction using click and hold approach to move slider horizontally

Starting URL: https://demoqa.com/slider/

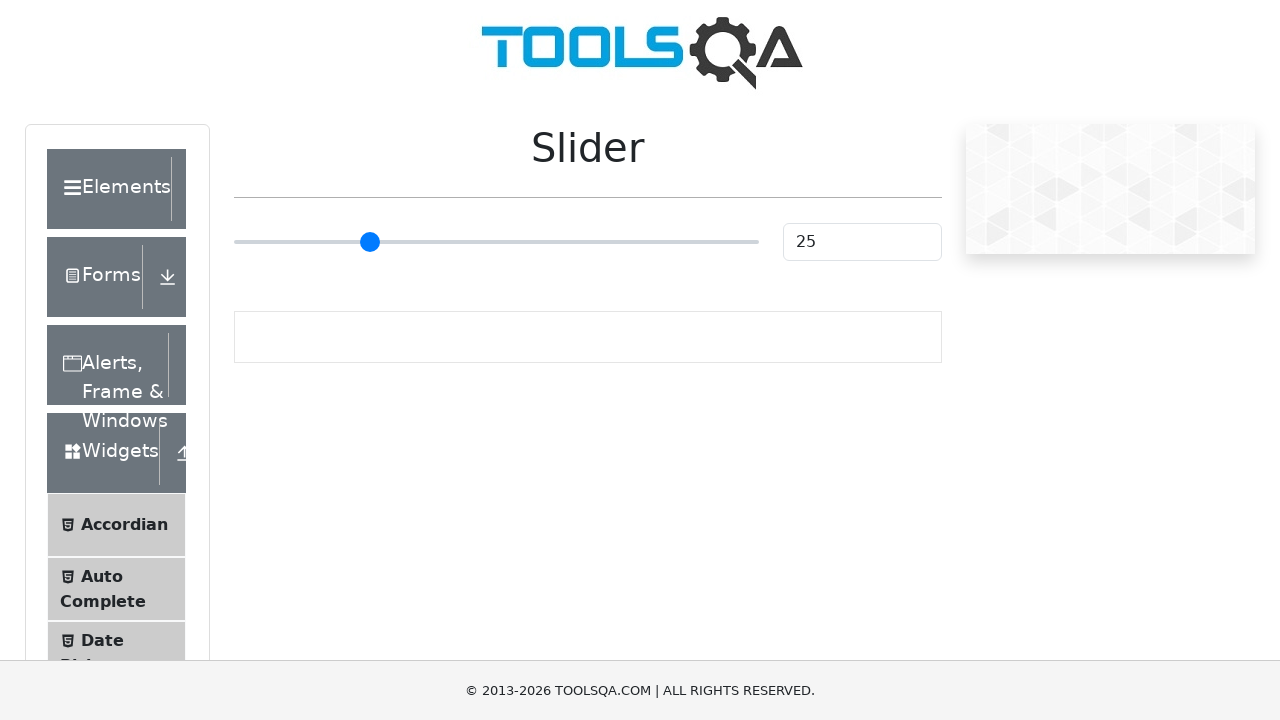

Located the primary range slider element
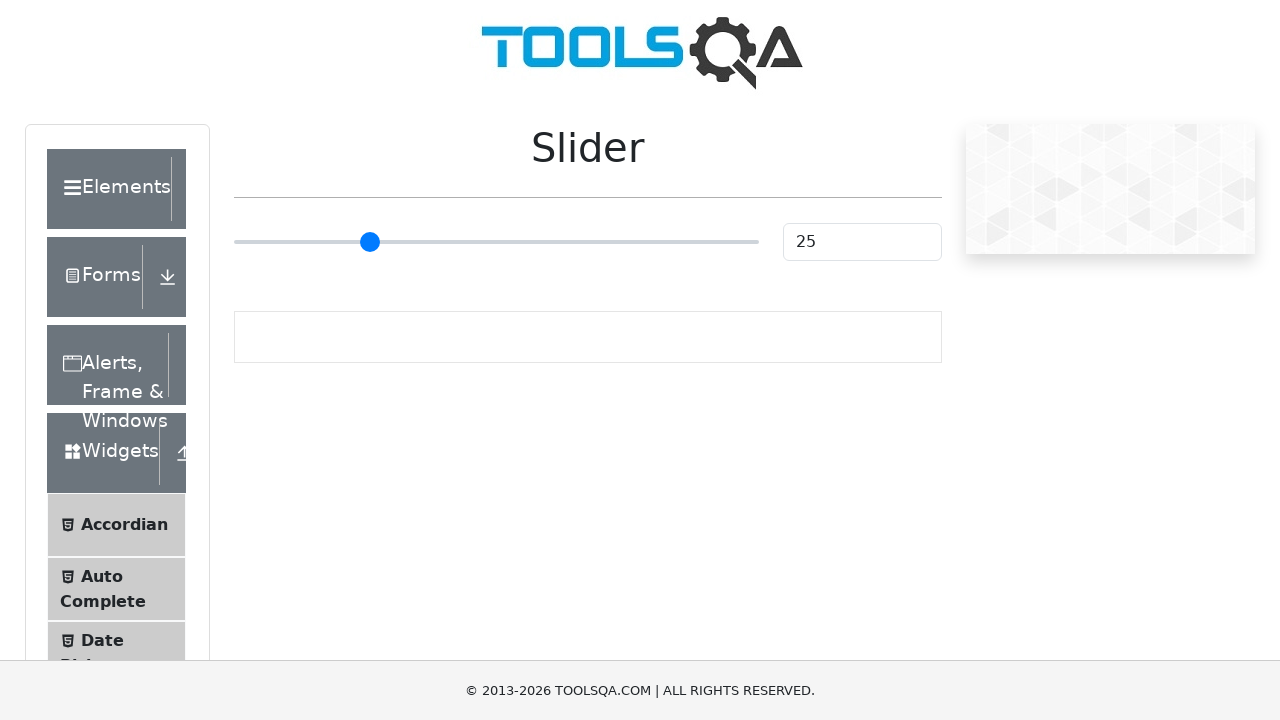

Retrieved bounding box of slider element
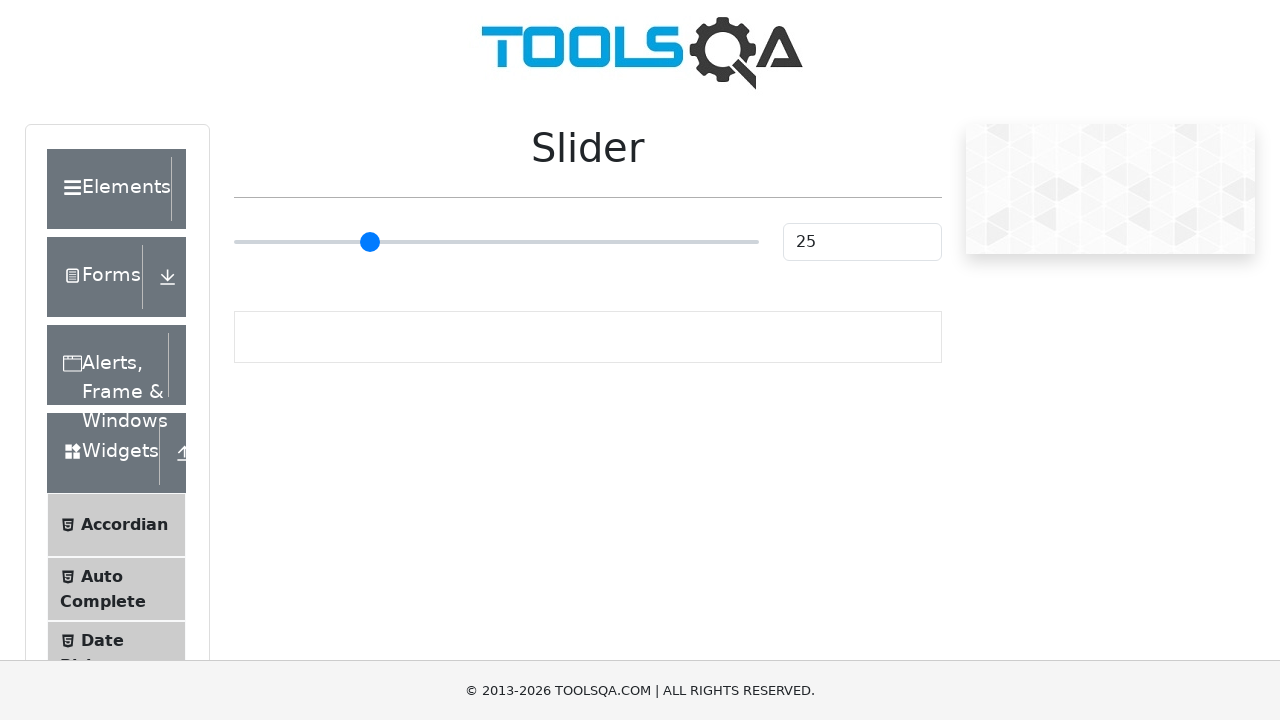

Moved mouse to center of slider at (496, 242)
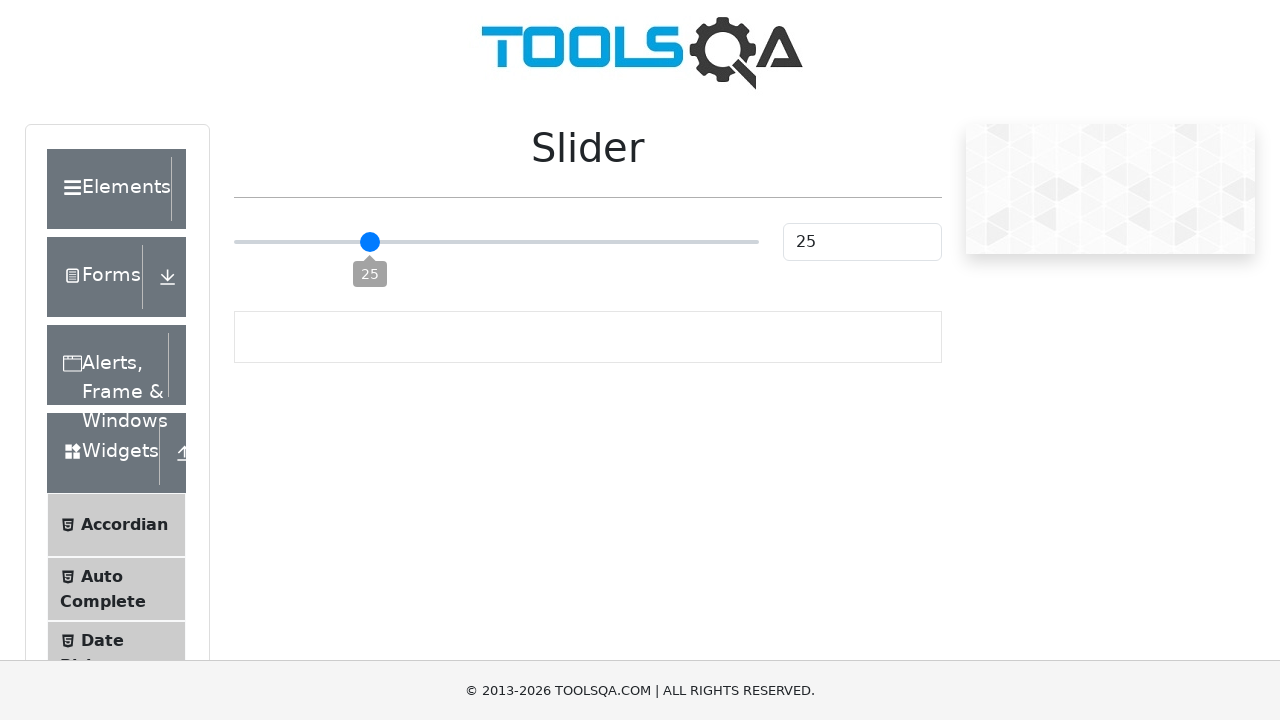

Pressed mouse button down on slider at (496, 242)
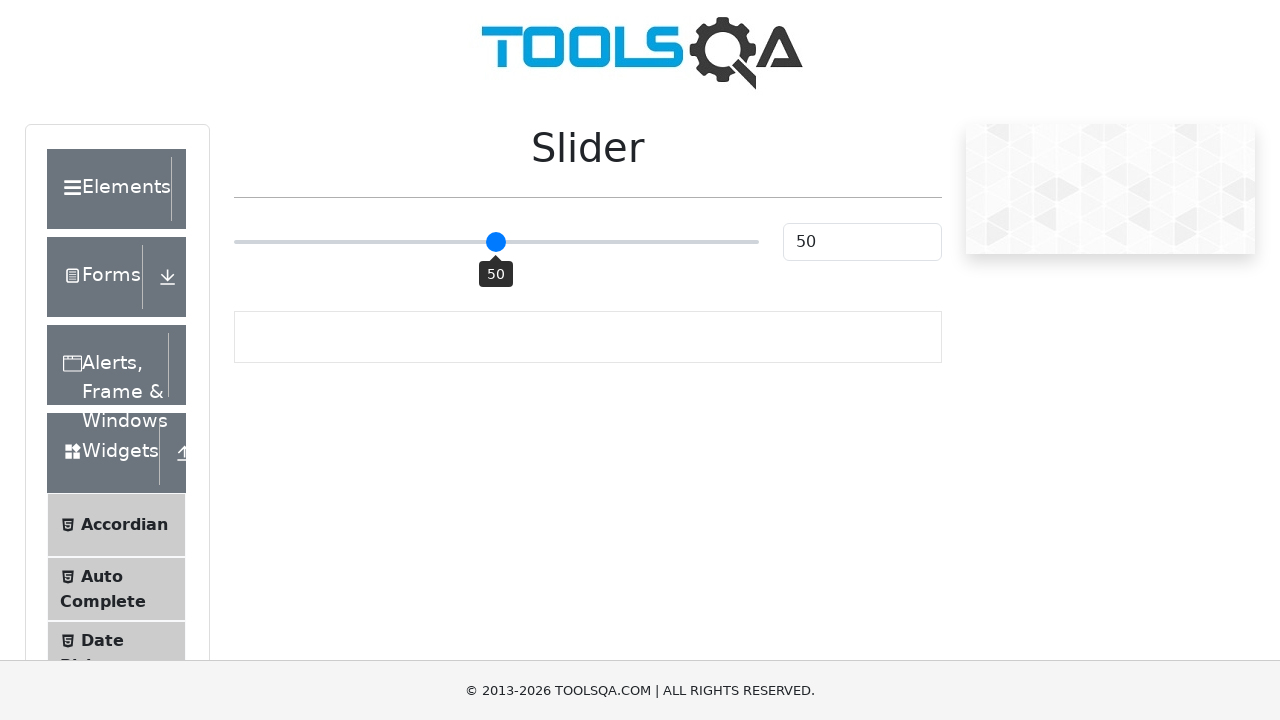

Dragged slider 65 pixels to the right at (561, 242)
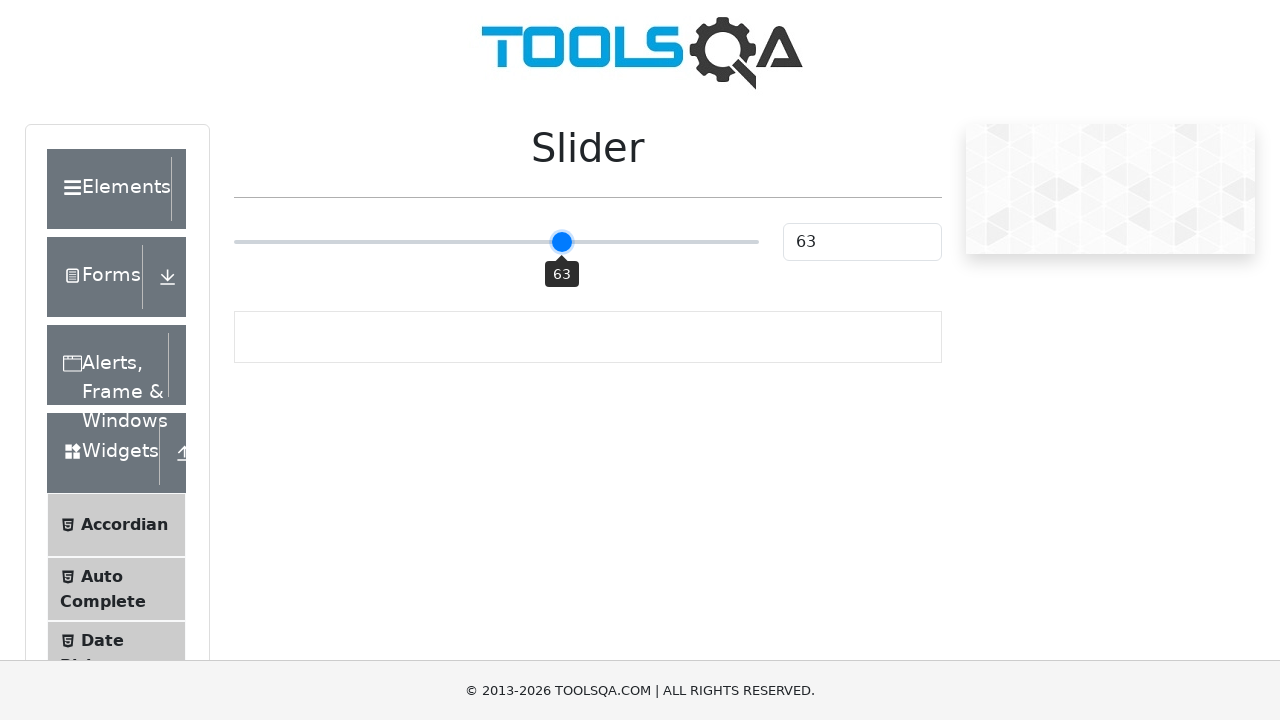

Released mouse button to complete slider drag at (561, 242)
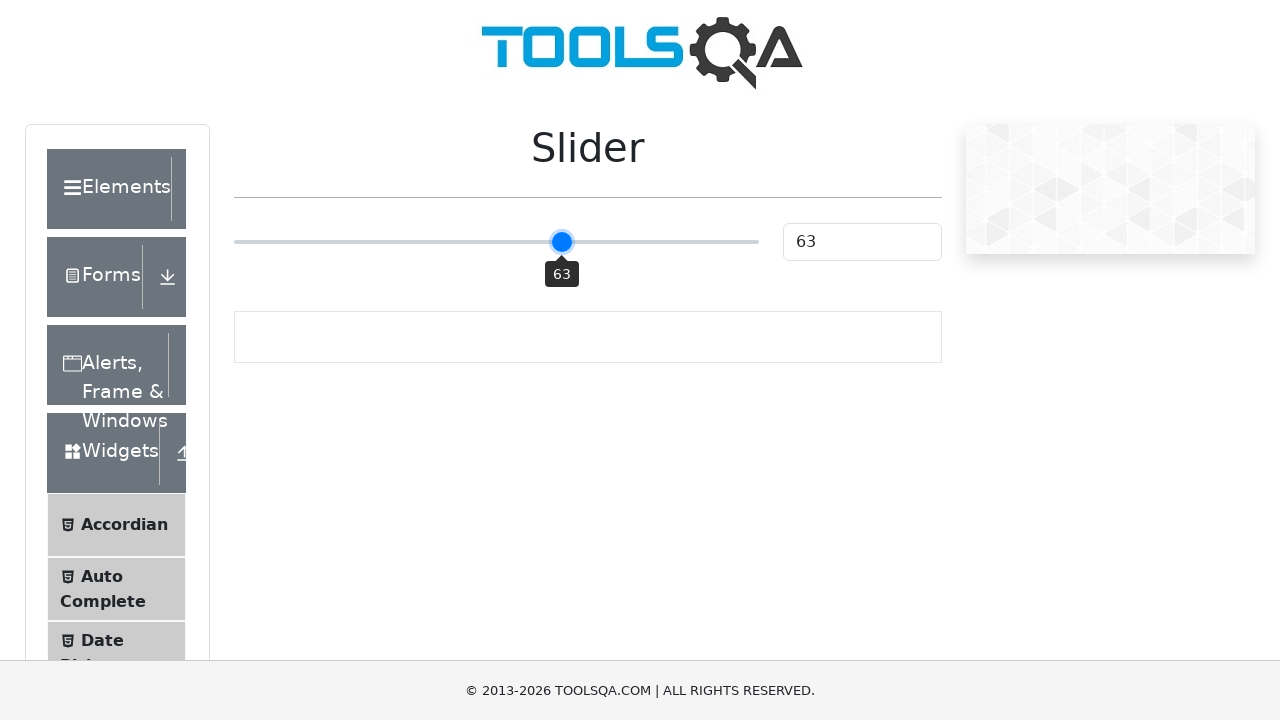

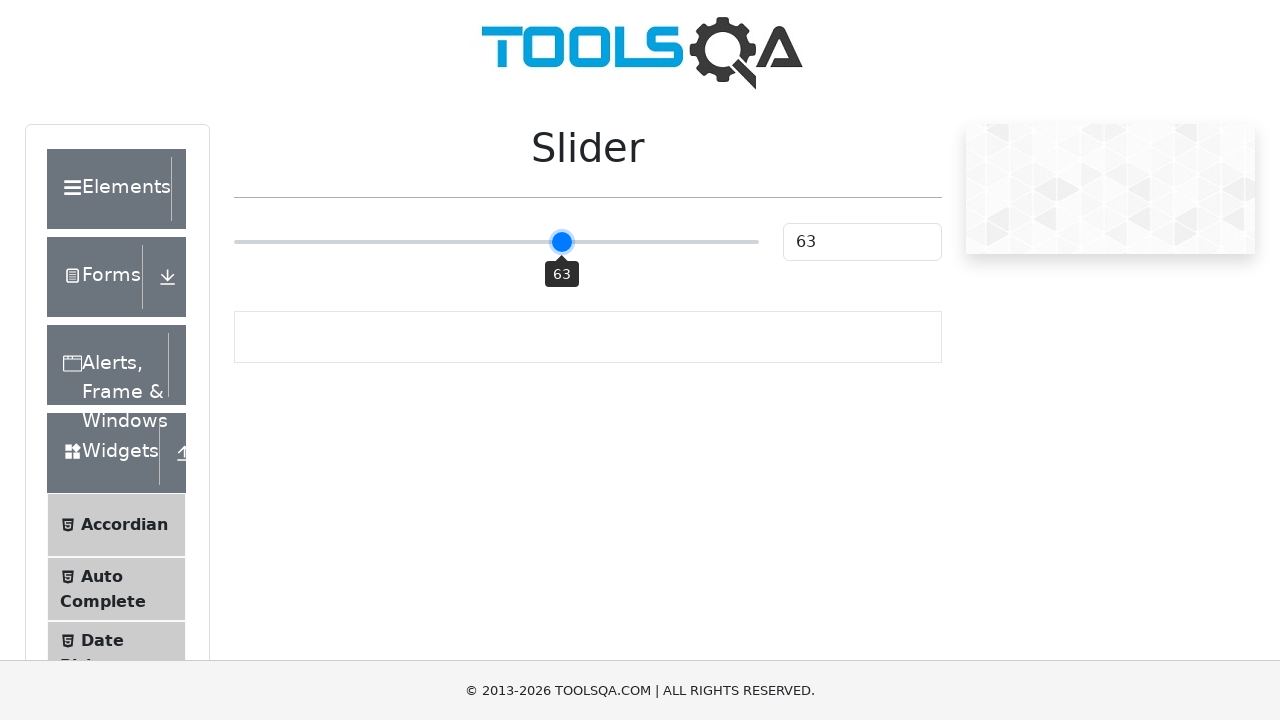